Tests dropdown menu functionality by navigating to dropdown page and selecting an option

Starting URL: https://the-internet.herokuapp.com

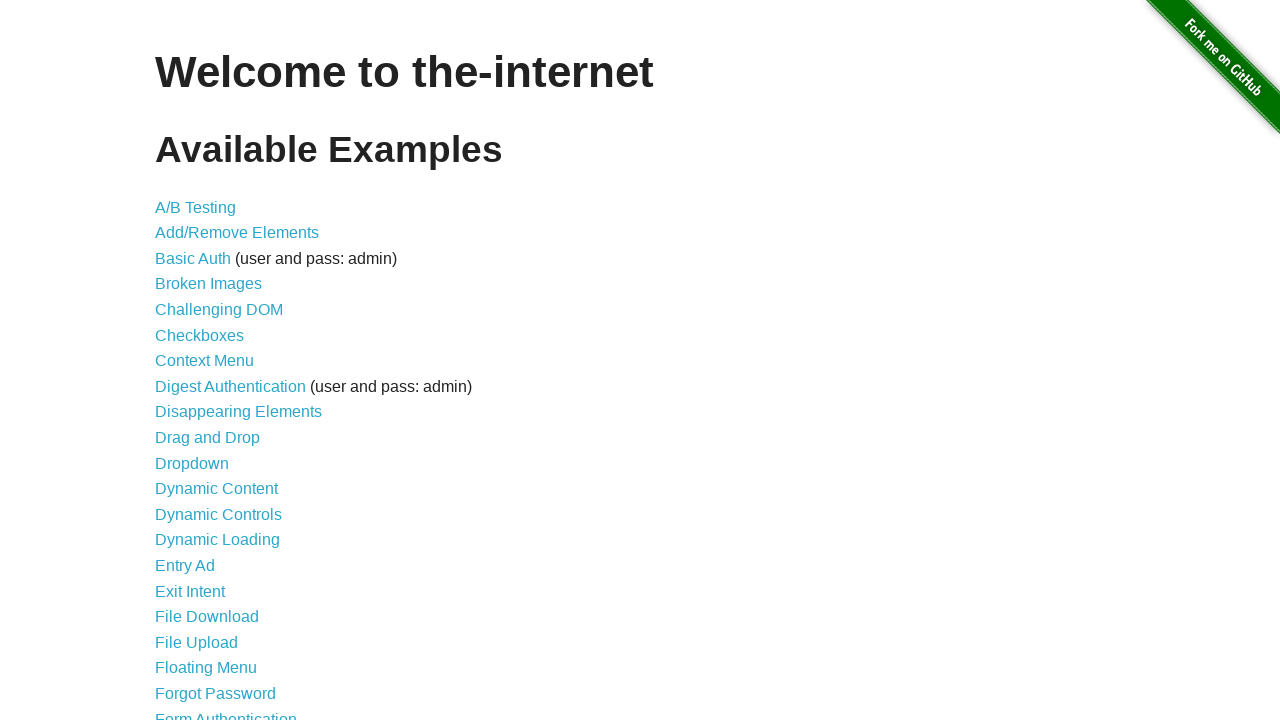

Clicked on Dropdown link to navigate to dropdown page at (192, 463) on a:text('Dropdown')
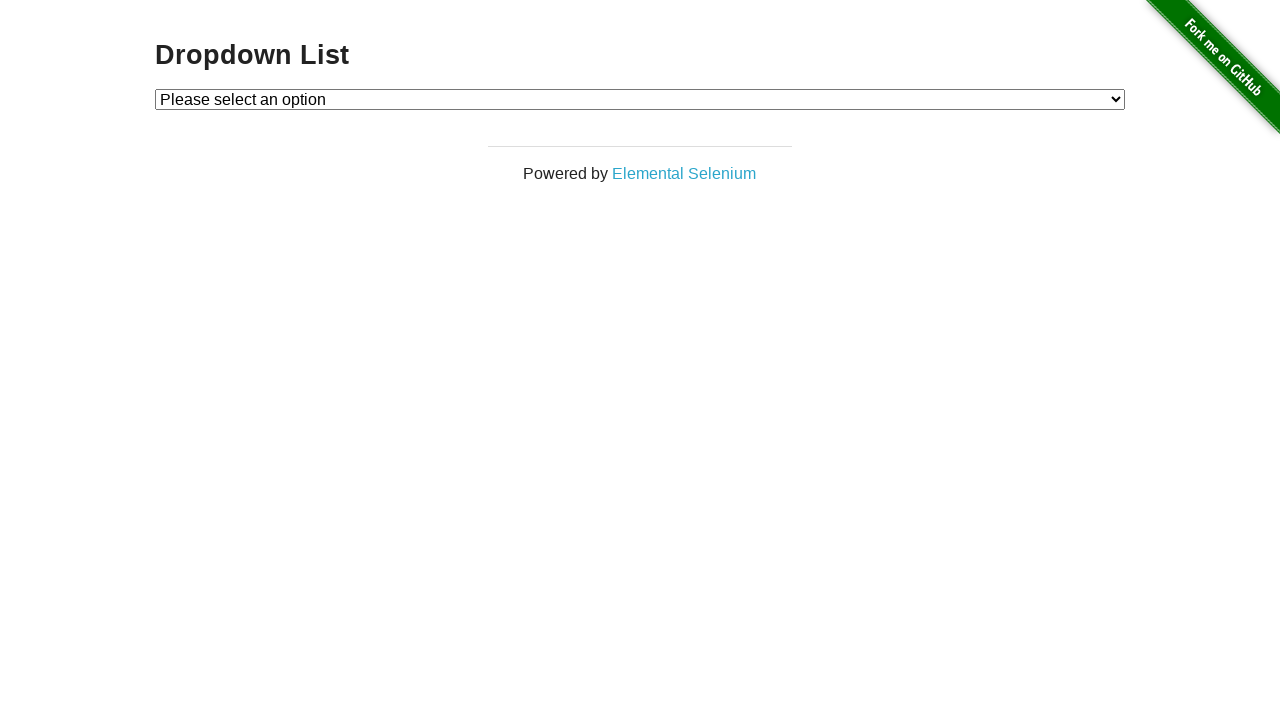

Clicked on dropdown menu to open it at (640, 99) on #dropdown
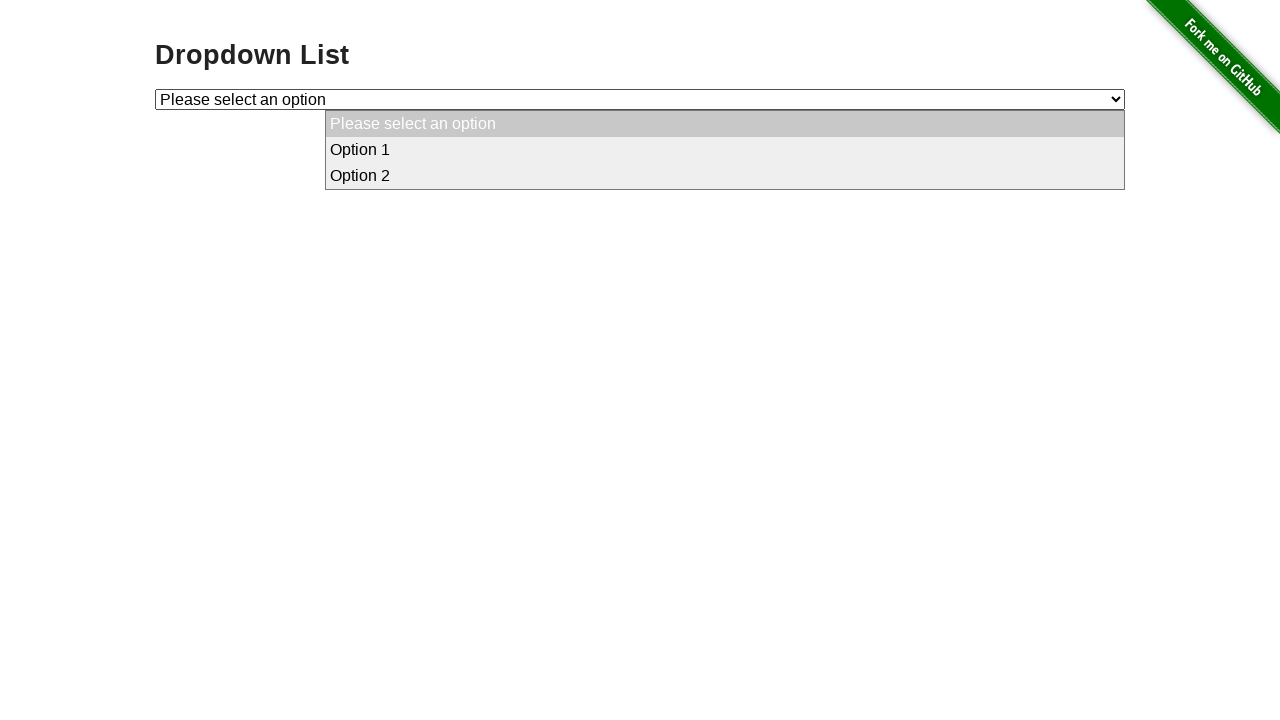

Selected Option 1 from dropdown menu on #dropdown
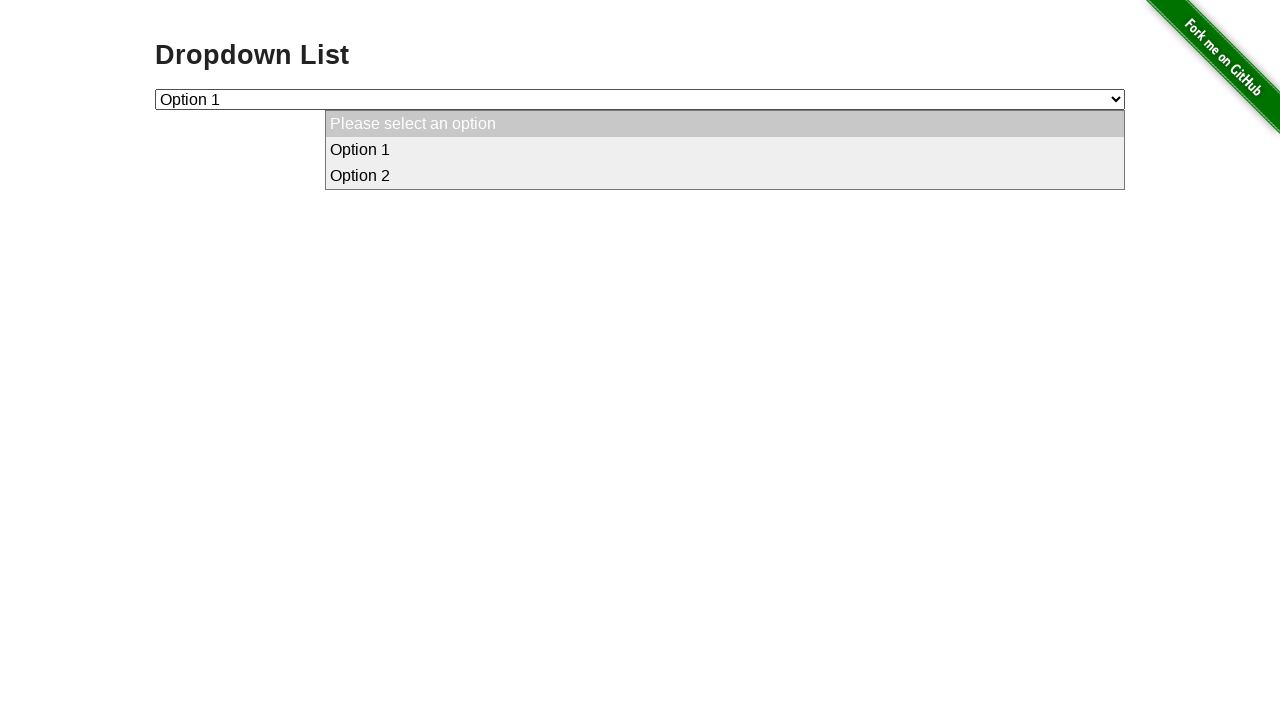

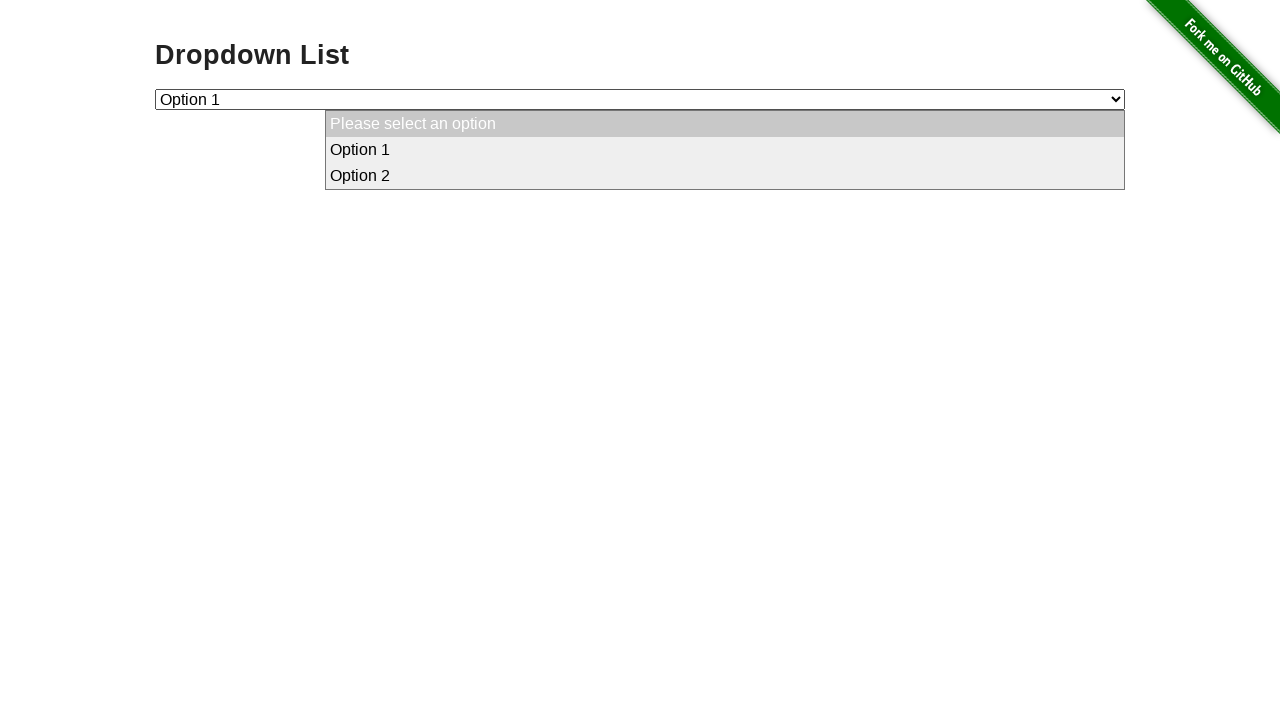